Tests form interaction by filling a name field, clicking an alert button, and accepting the JavaScript alert dialog that appears.

Starting URL: https://www.rahulshettyacademy.com/AutomationPractice/

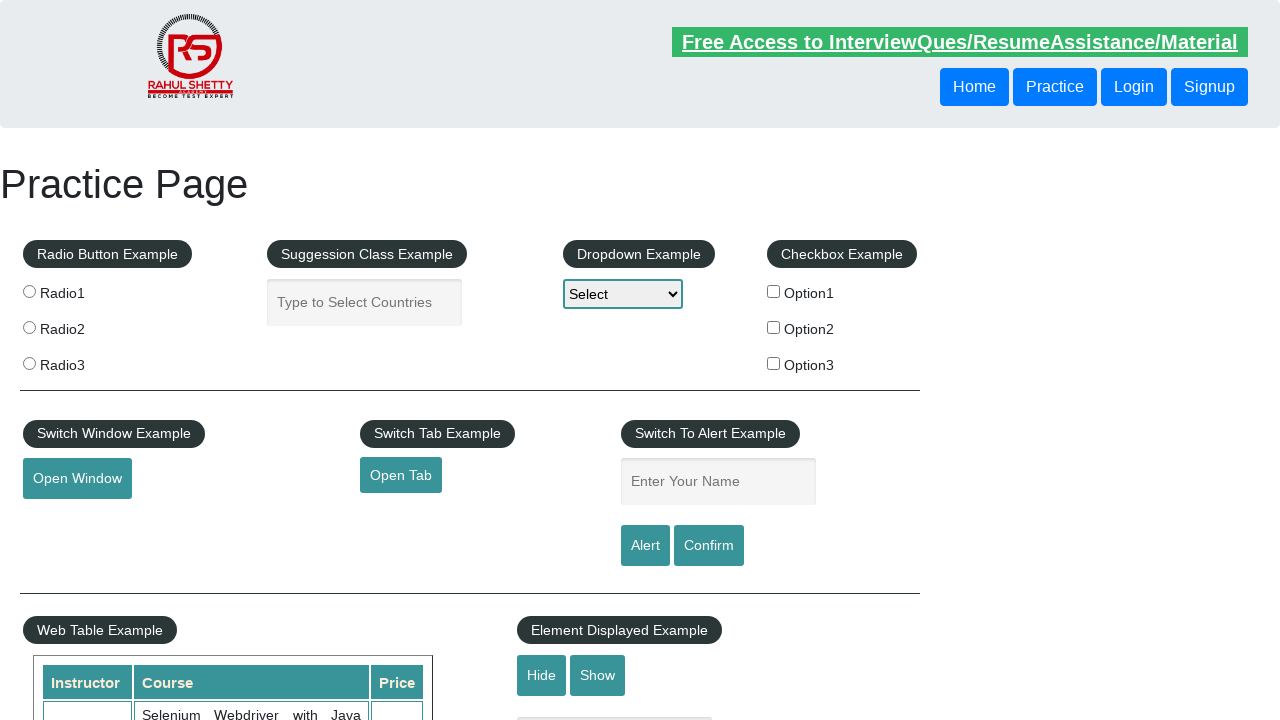

Filled name field with 'shital' on #name
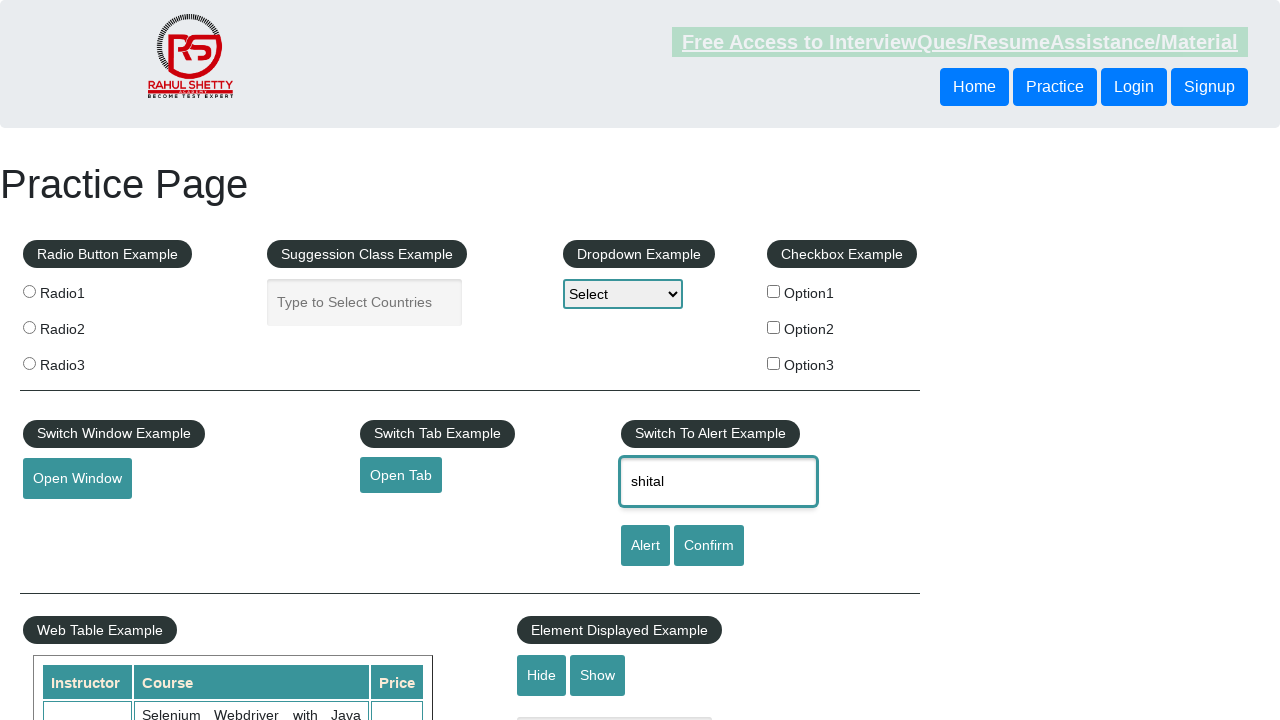

Set up dialog handler to accept JavaScript alerts
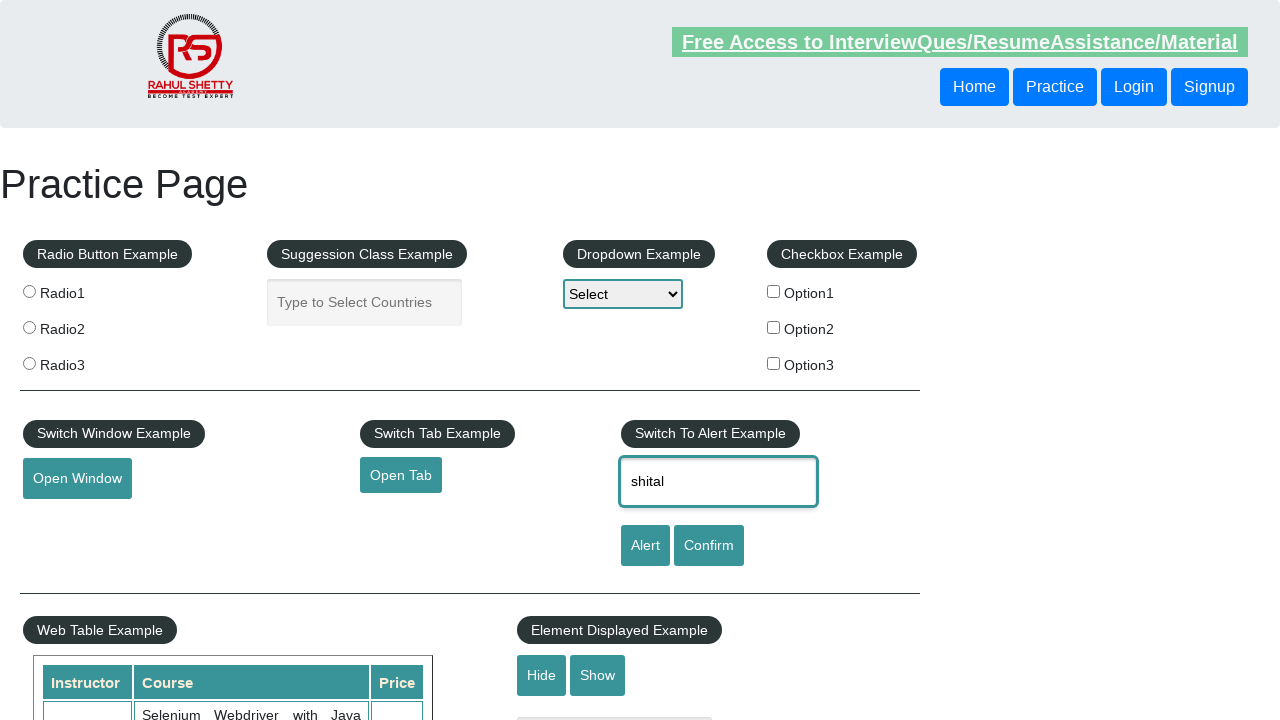

Clicked alert button to trigger JavaScript dialog at (645, 546) on #alertbtn
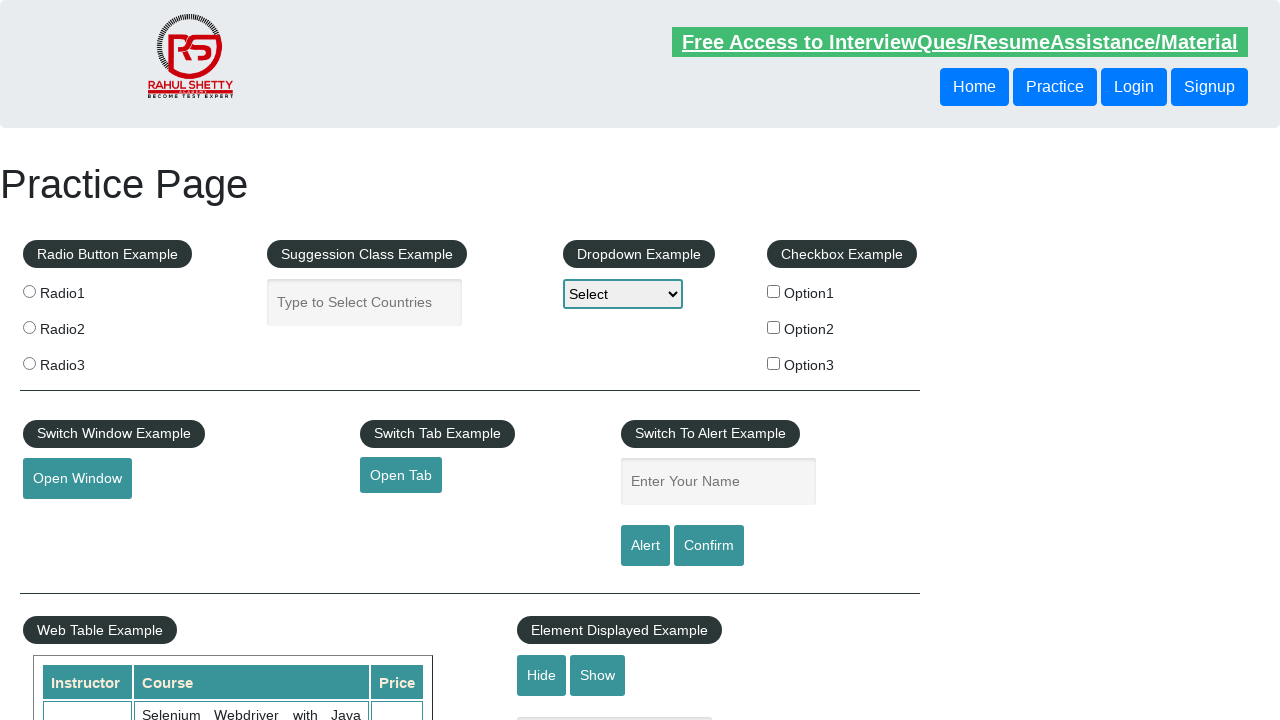

Waited for dialog to be handled
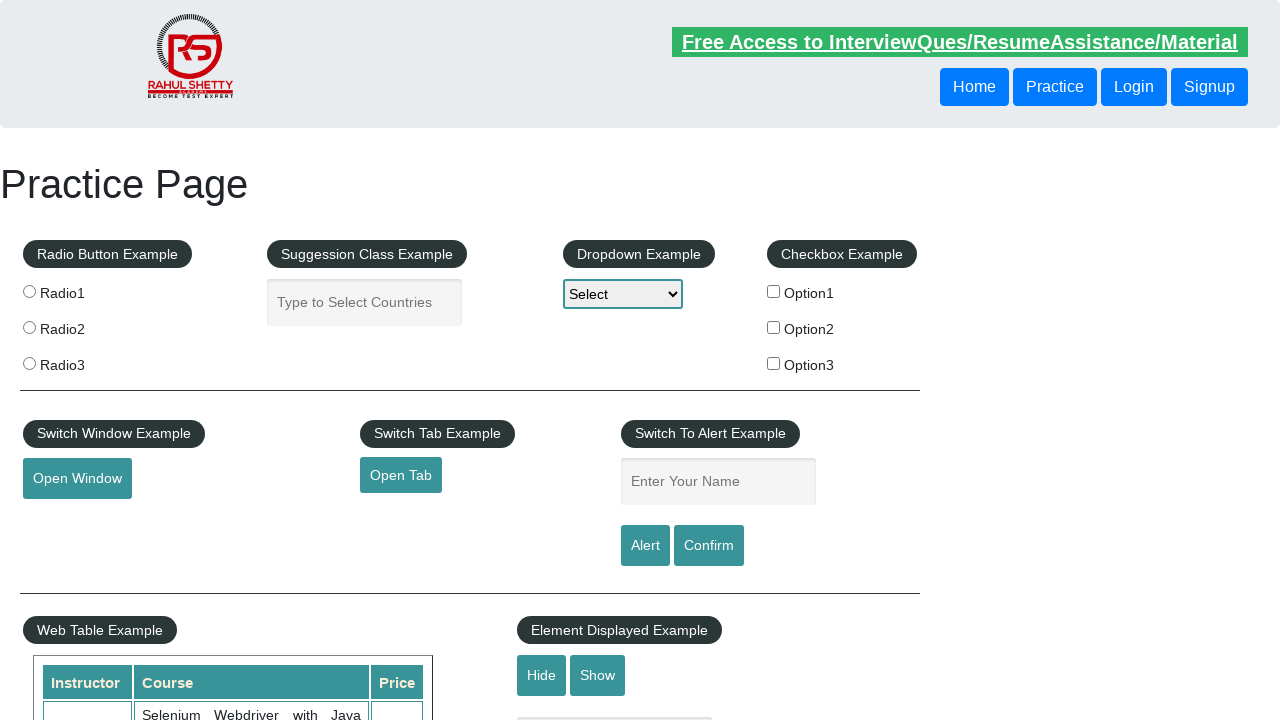

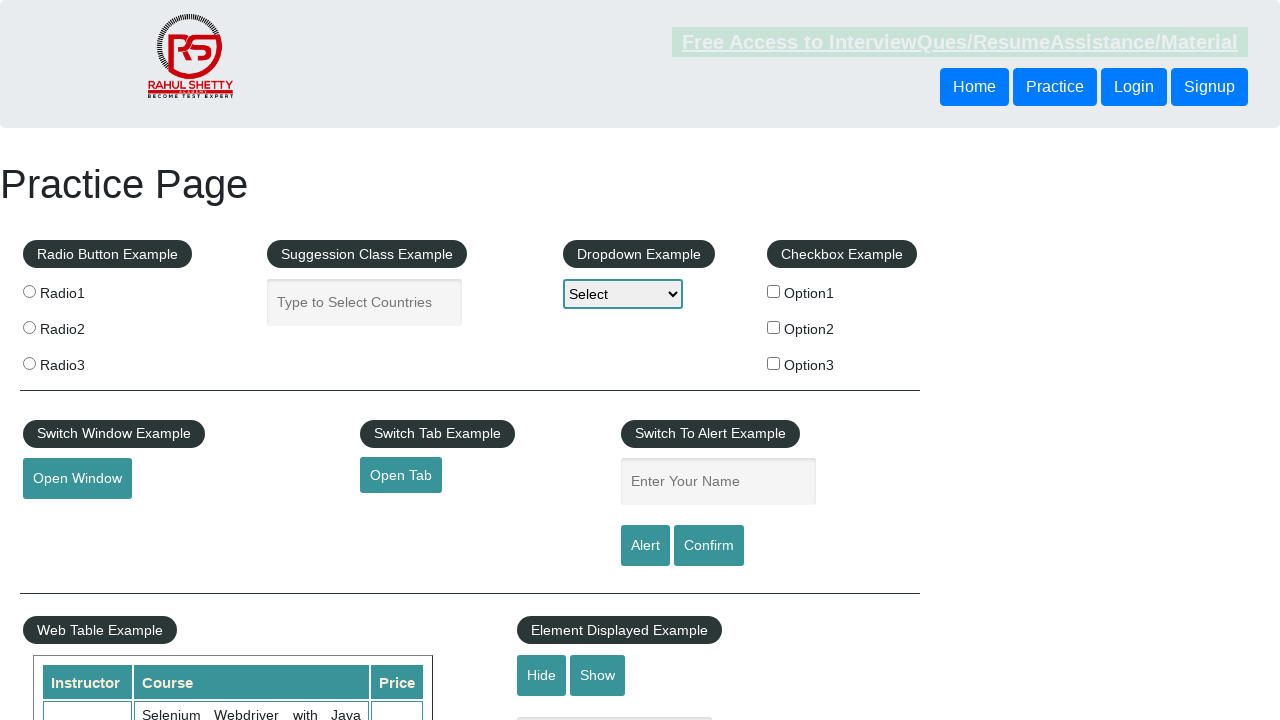